Tests alert handling with text input by navigating to the prompt alert section, triggering a prompt alert, entering text, and accepting it

Starting URL: https://demo.automationtesting.in/Alerts.html

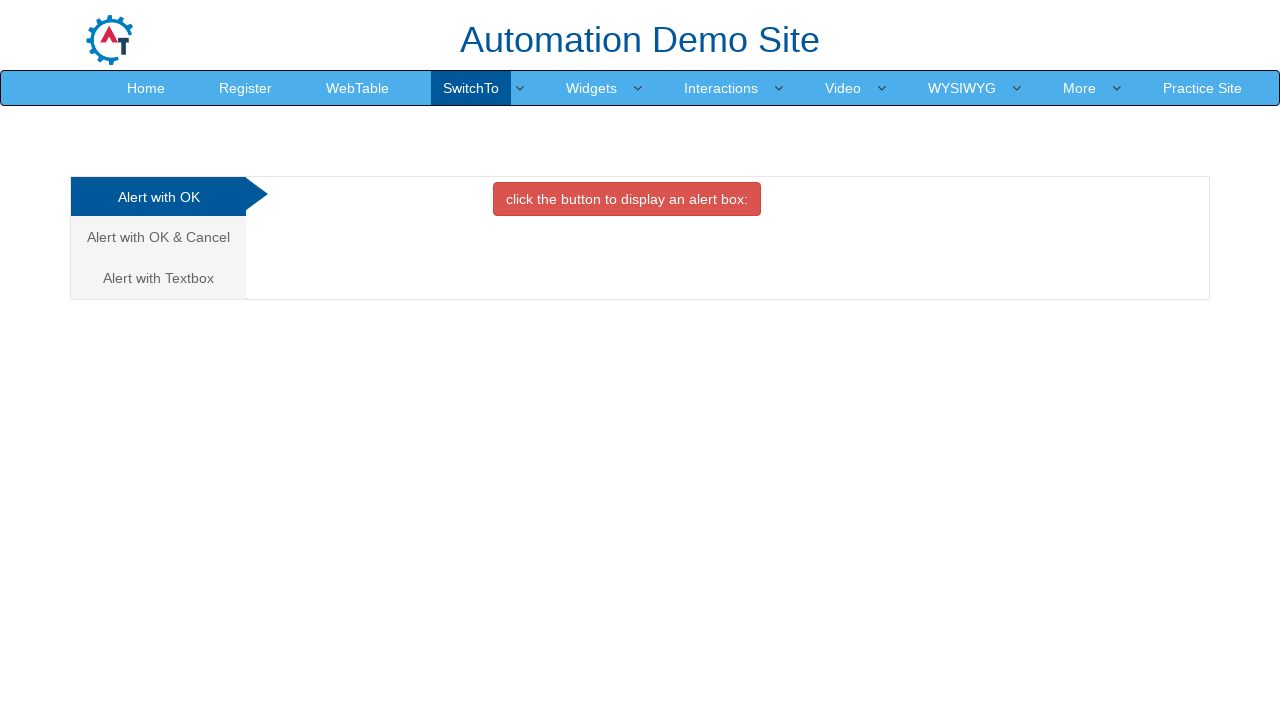

Clicked on 'Alert with Textbox' link to navigate to prompt alert section at (158, 278) on text=Alert with Textbox
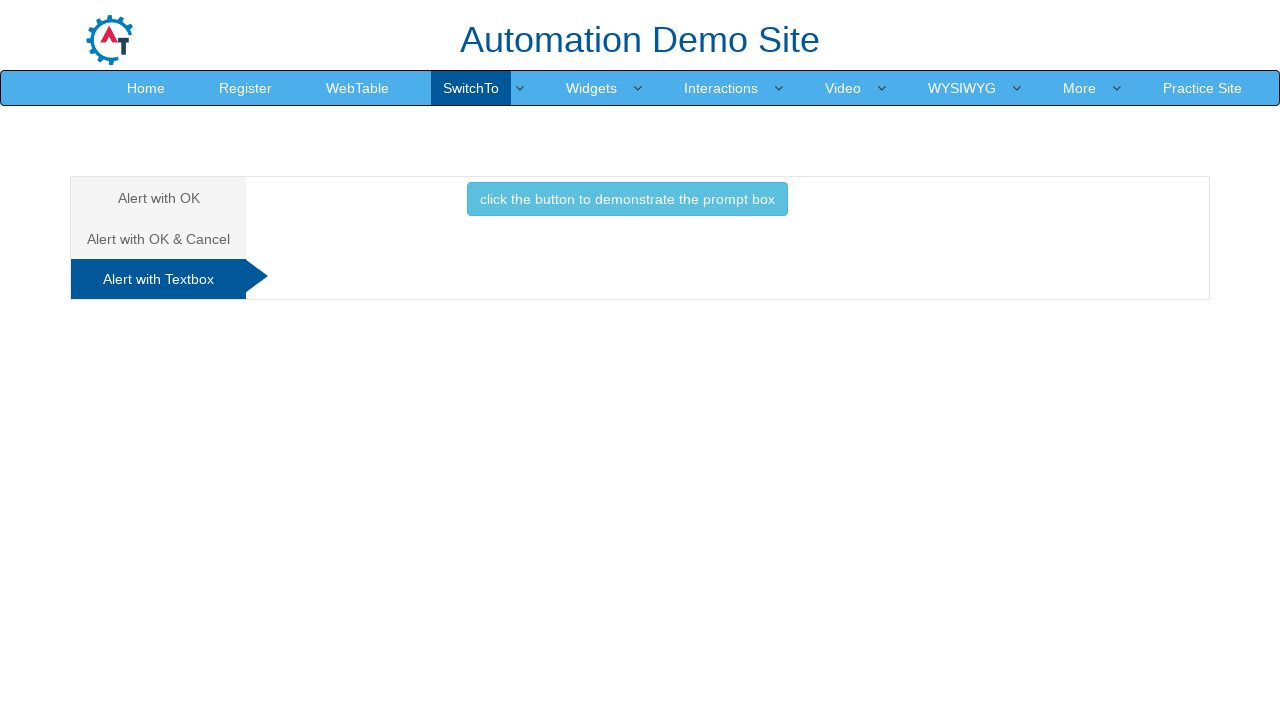

Clicked button to trigger the prompt alert at (627, 199) on button.btn.btn-info
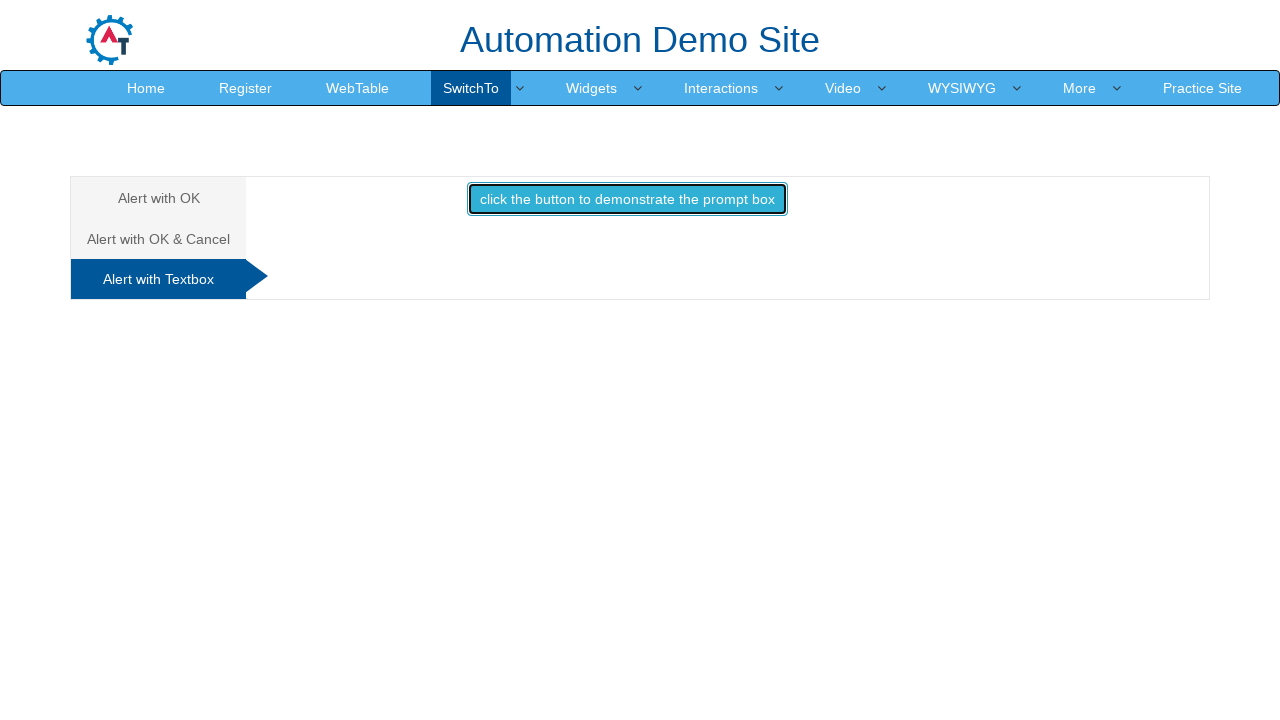

Set up dialog handler to accept prompt alert with text 'Brayan Saldanha'
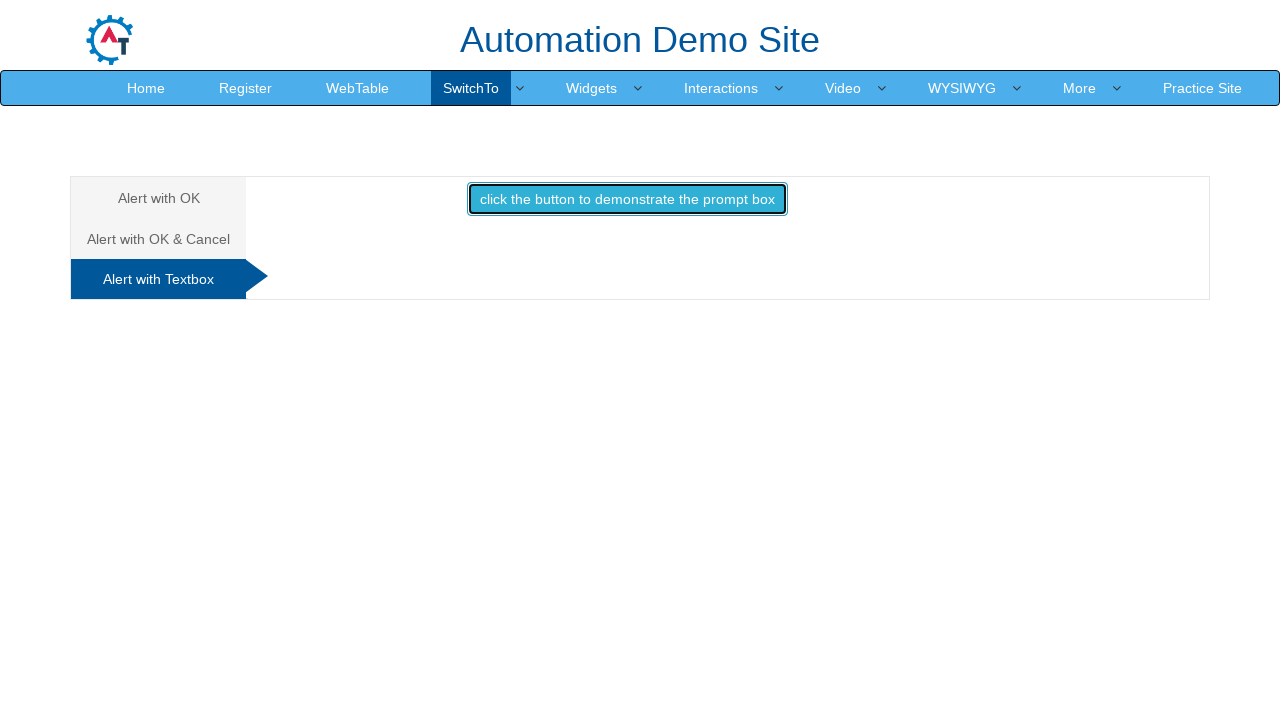

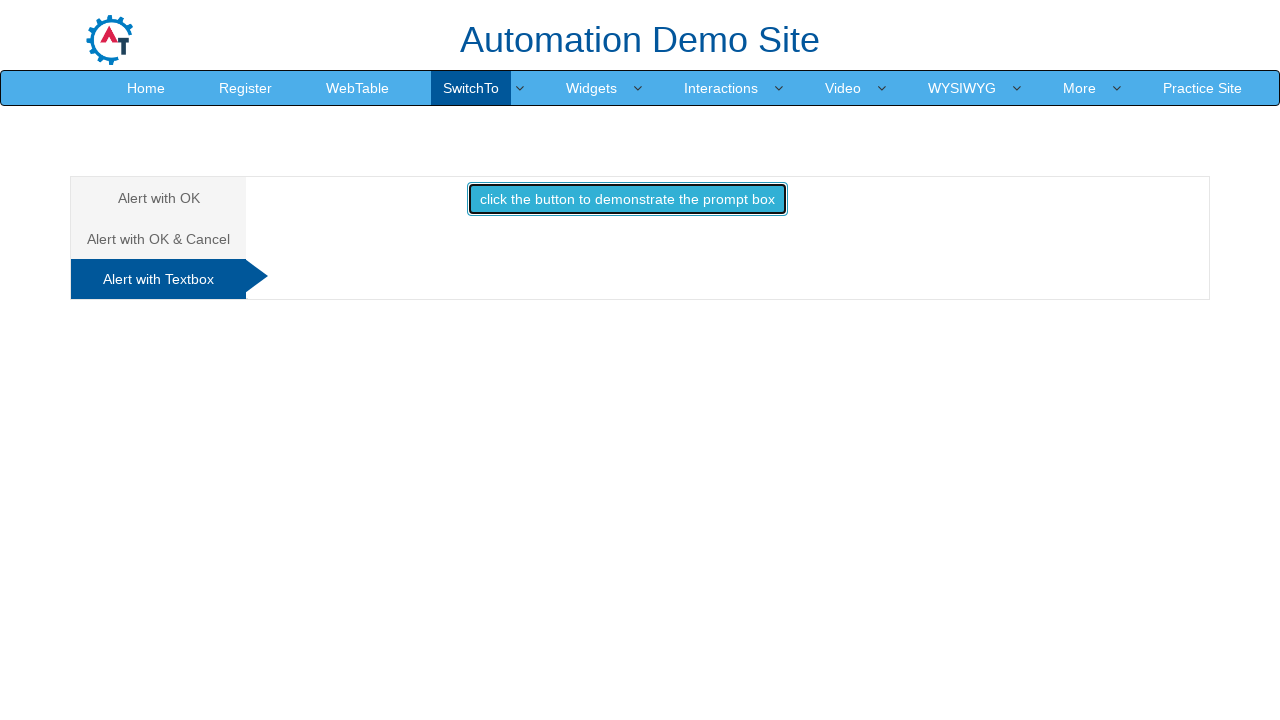